Navigates to W3Schools website and clicks on the JAVA tutorial link

Starting URL: https://www.w3schools.com/

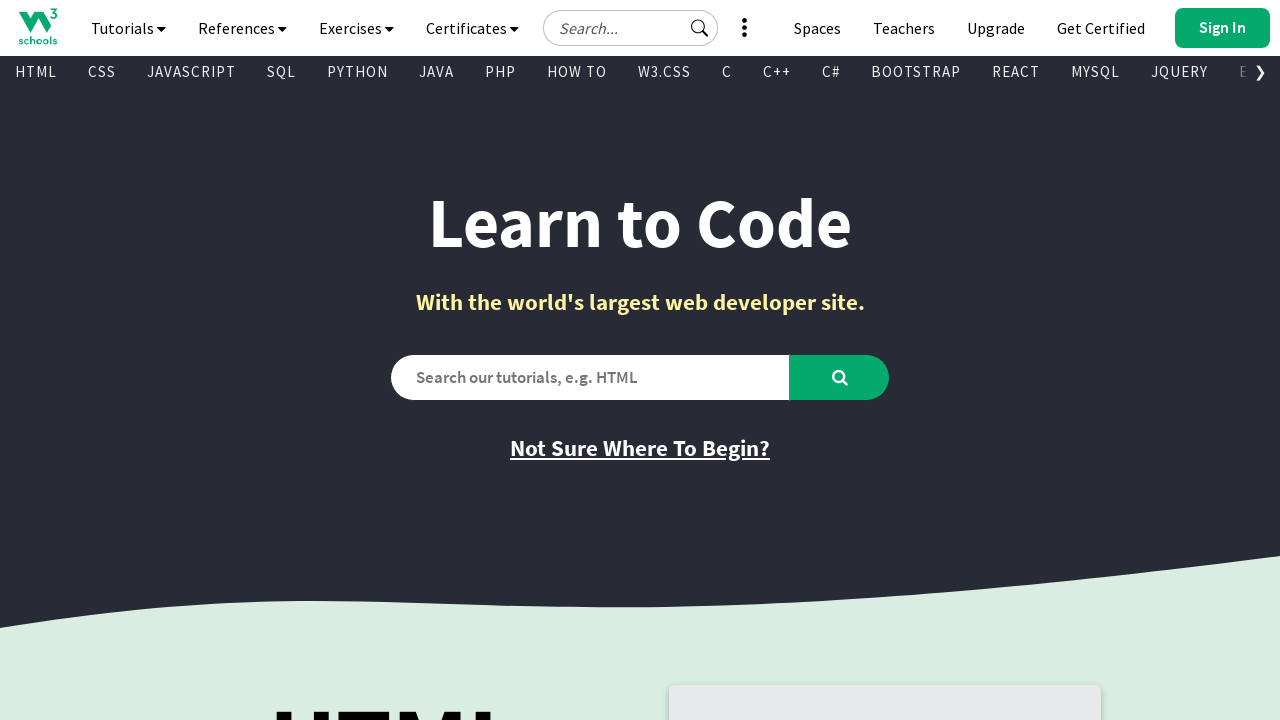

Navigated to W3Schools homepage
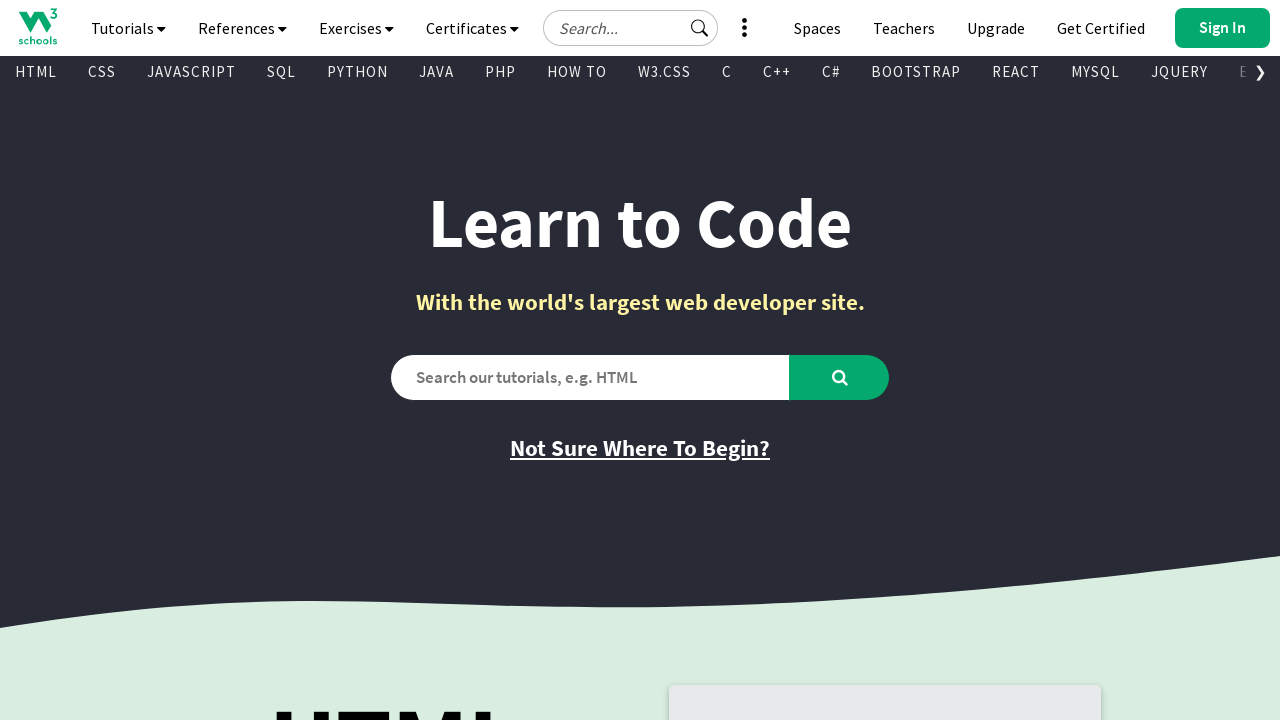

Clicked on JAVA tutorial link at (436, 72) on xpath=//a[normalize-space()='JAVA']
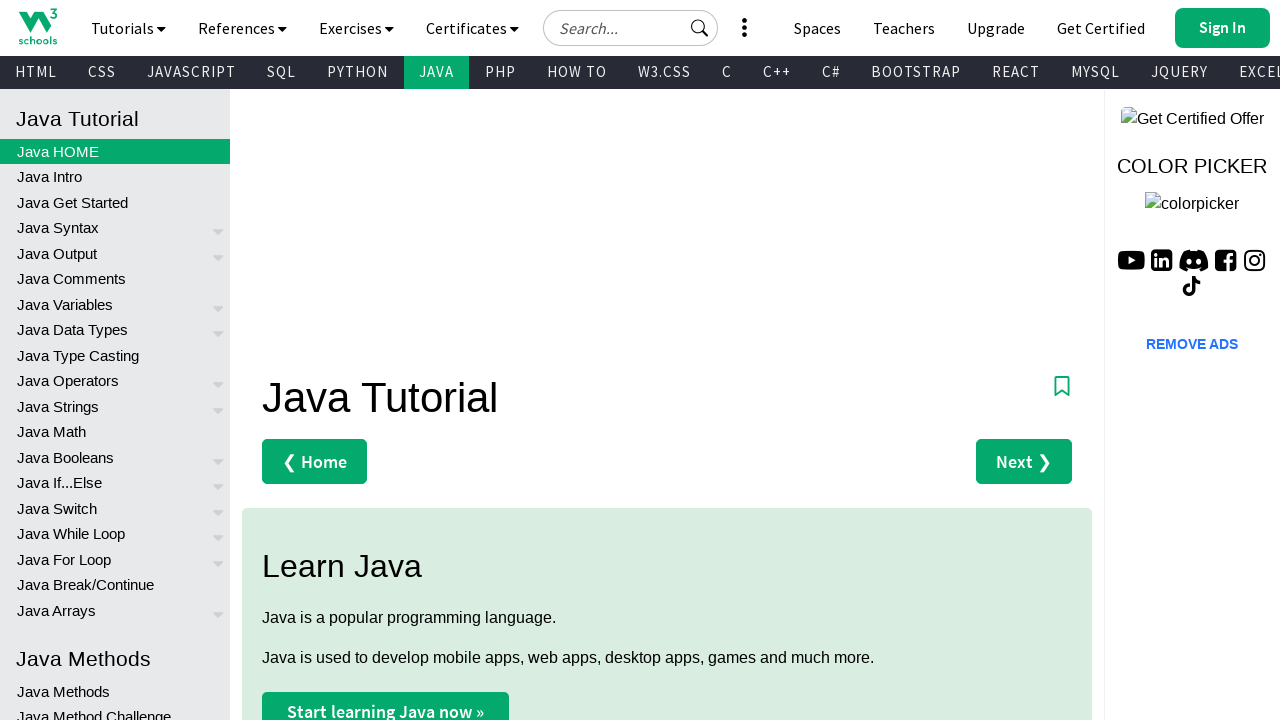

Java tutorial page loaded successfully
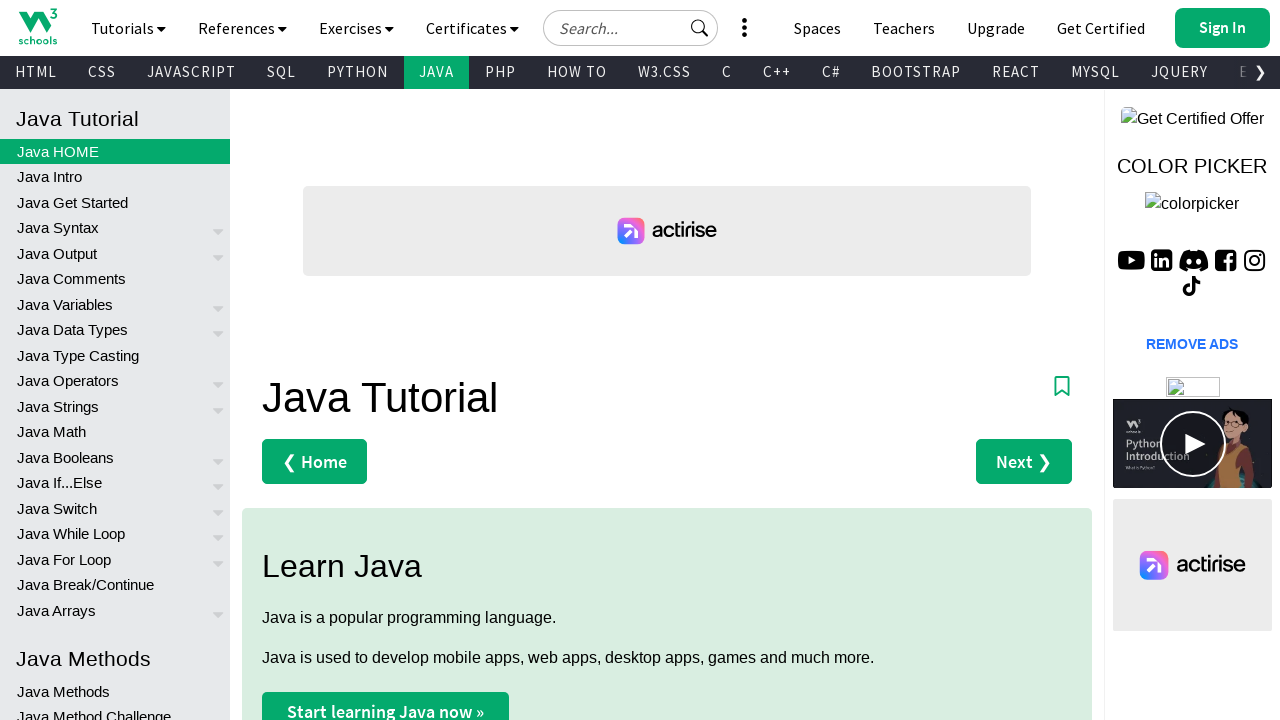

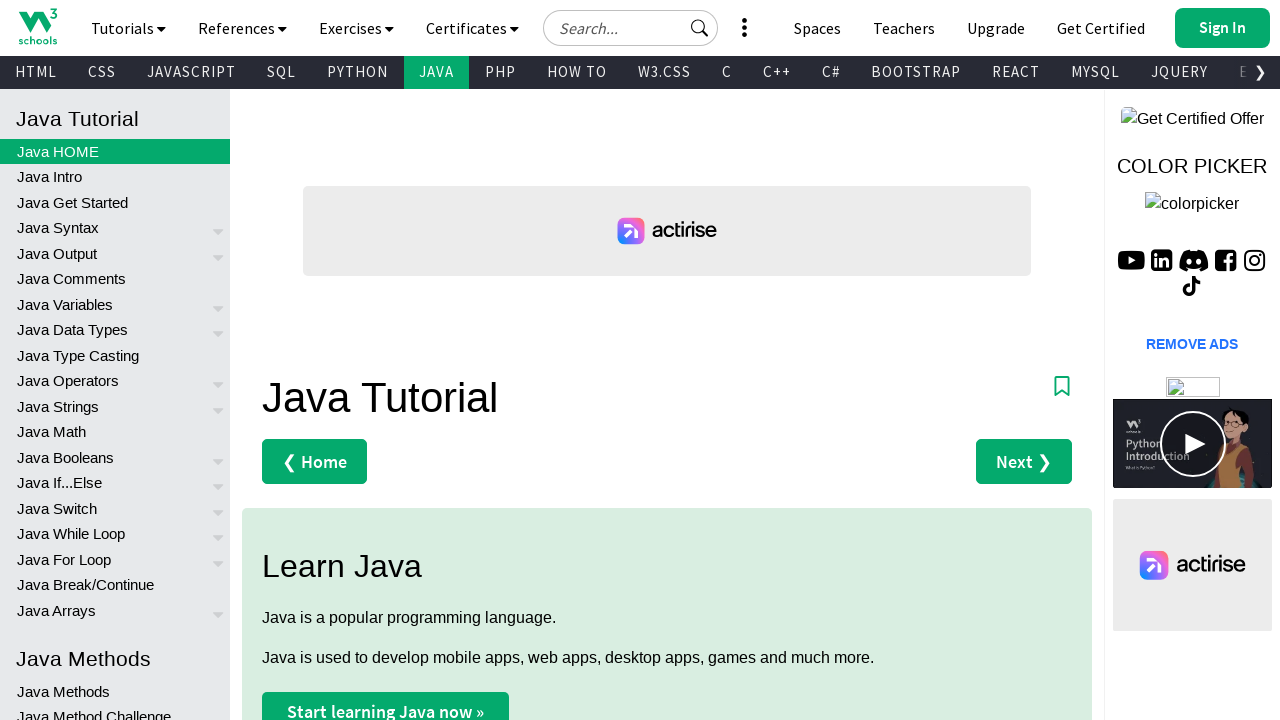